Tests browser navigation functionality by clicking links, navigating back and forward, clicking a search button, and refreshing the page on the Selenium projects website.

Starting URL: https://www.selenium.dev/projects/

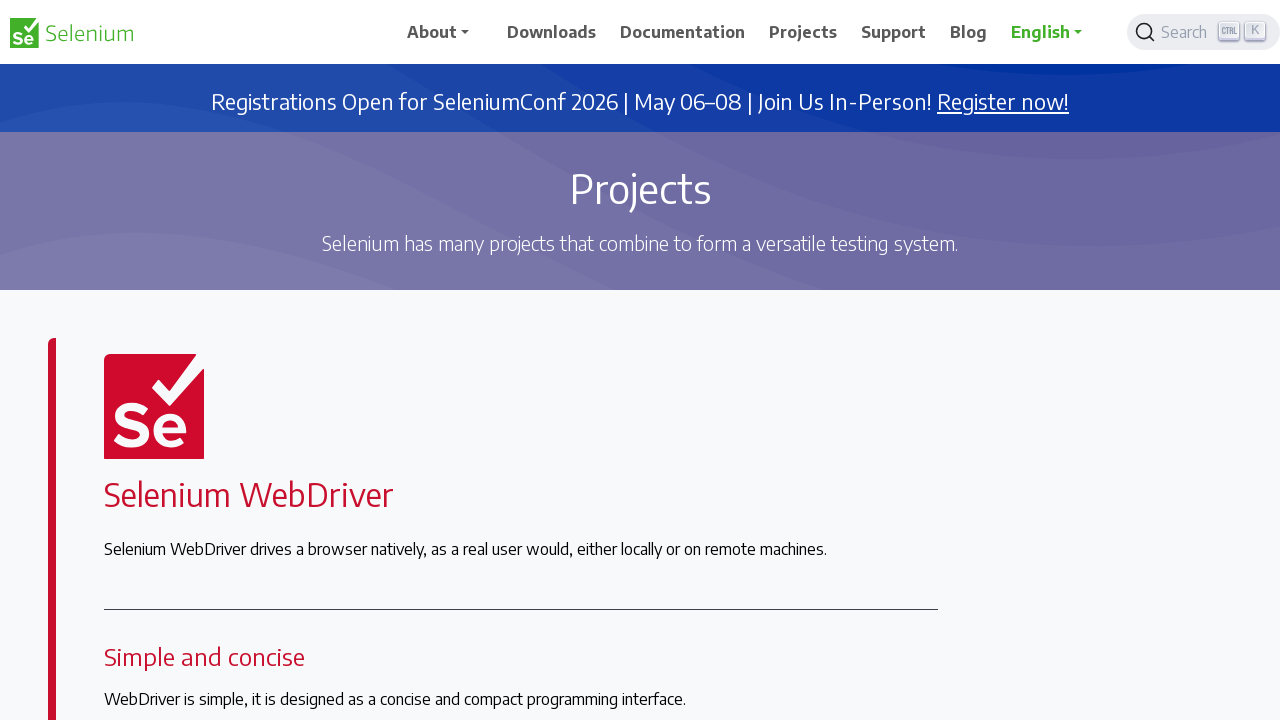

Clicked on Support link at (894, 32) on text=Support
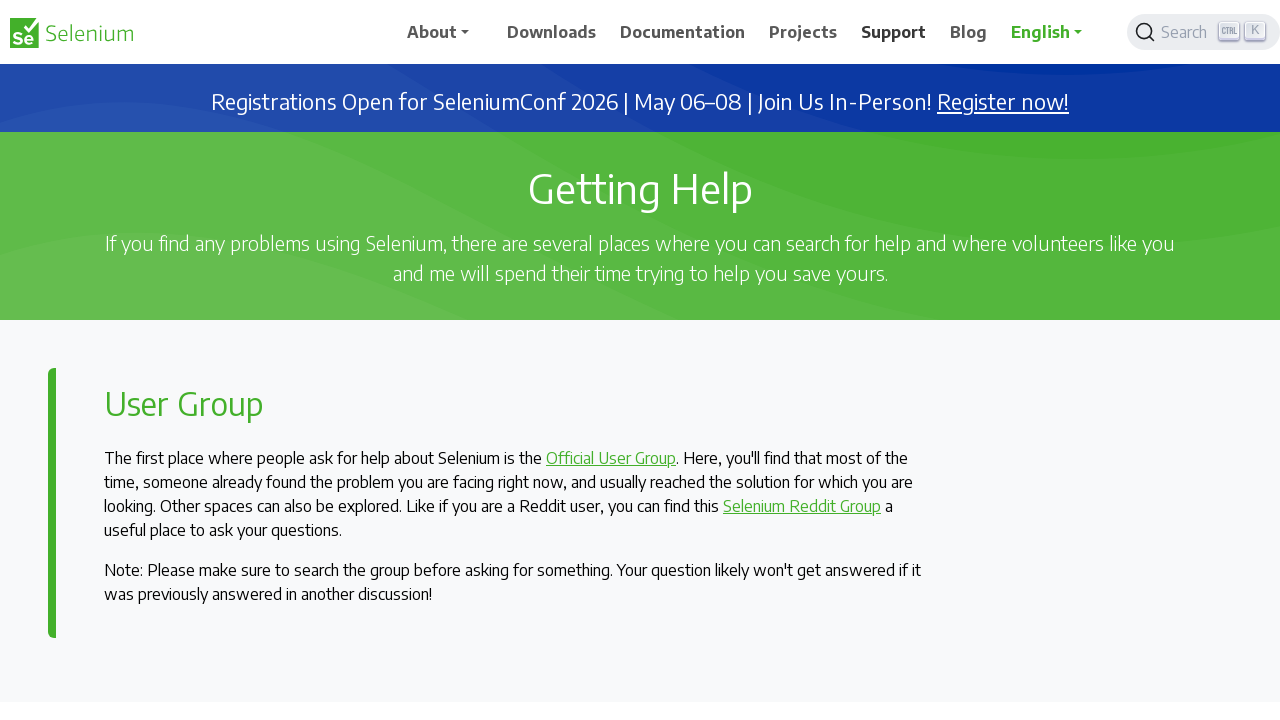

Navigated back to previous page
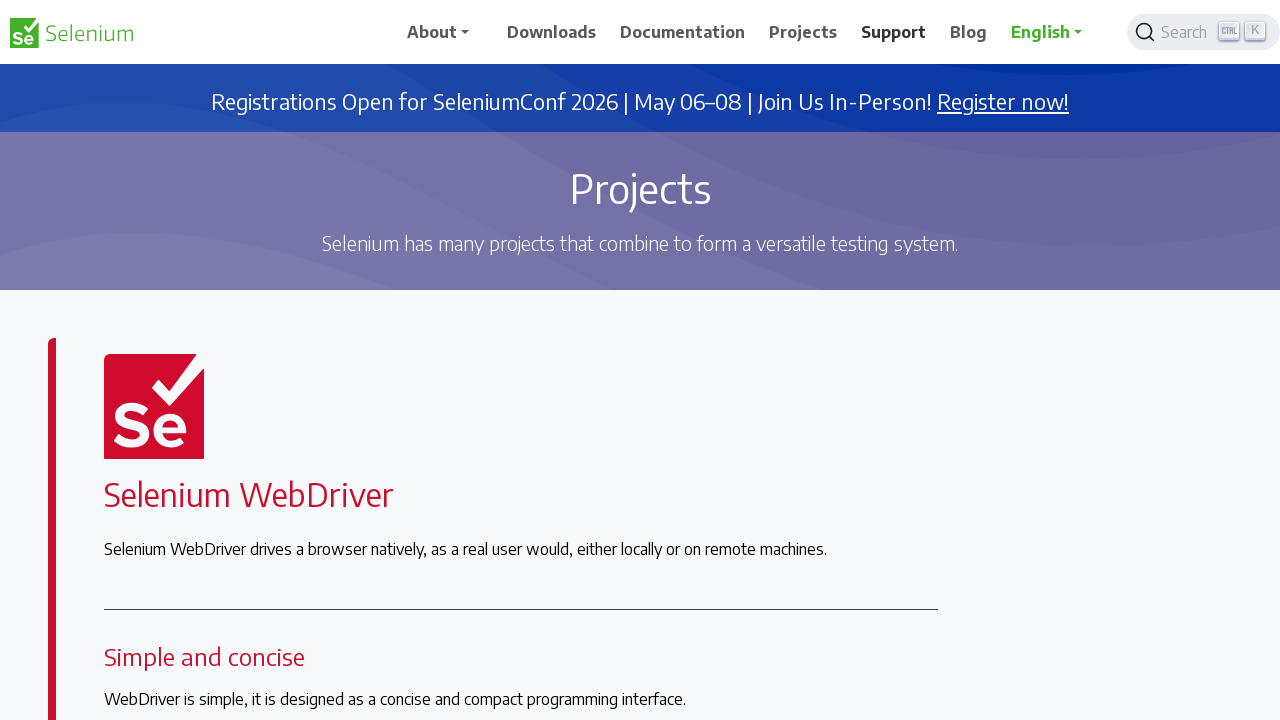

Navigated forward to next page
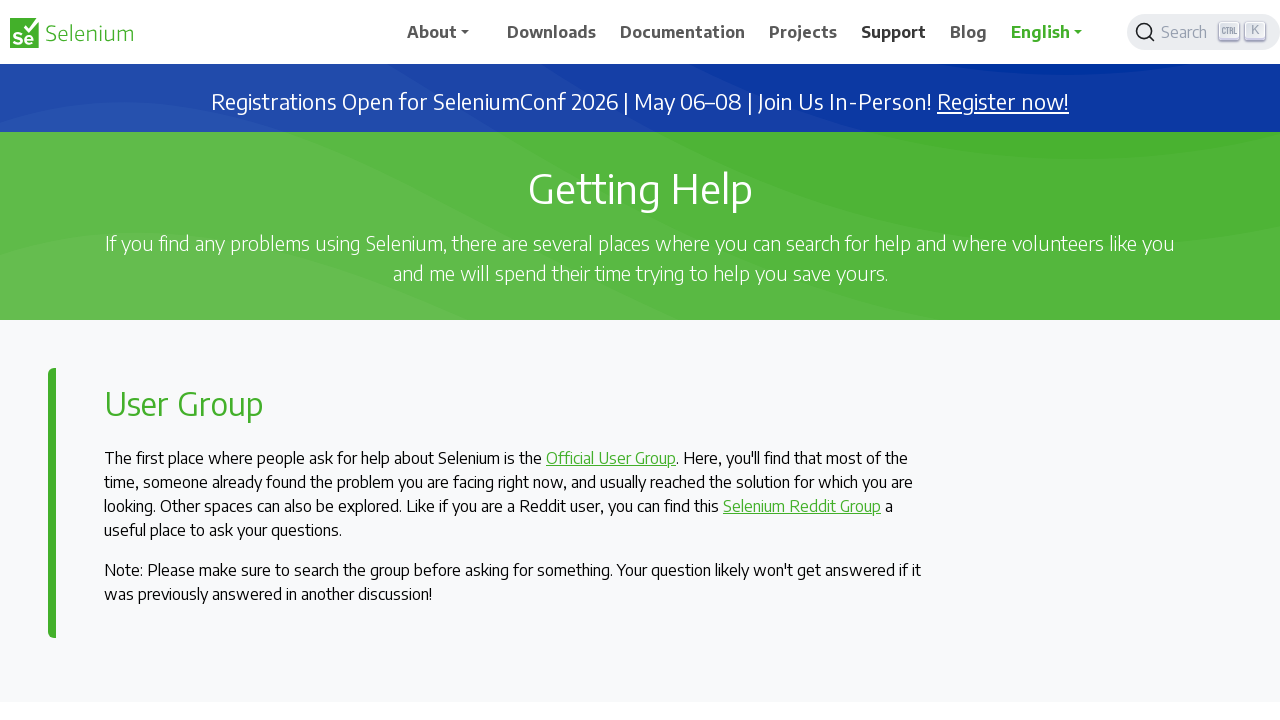

Clicked on search button placeholder at (1187, 32) on .DocSearch-Button-Placeholder
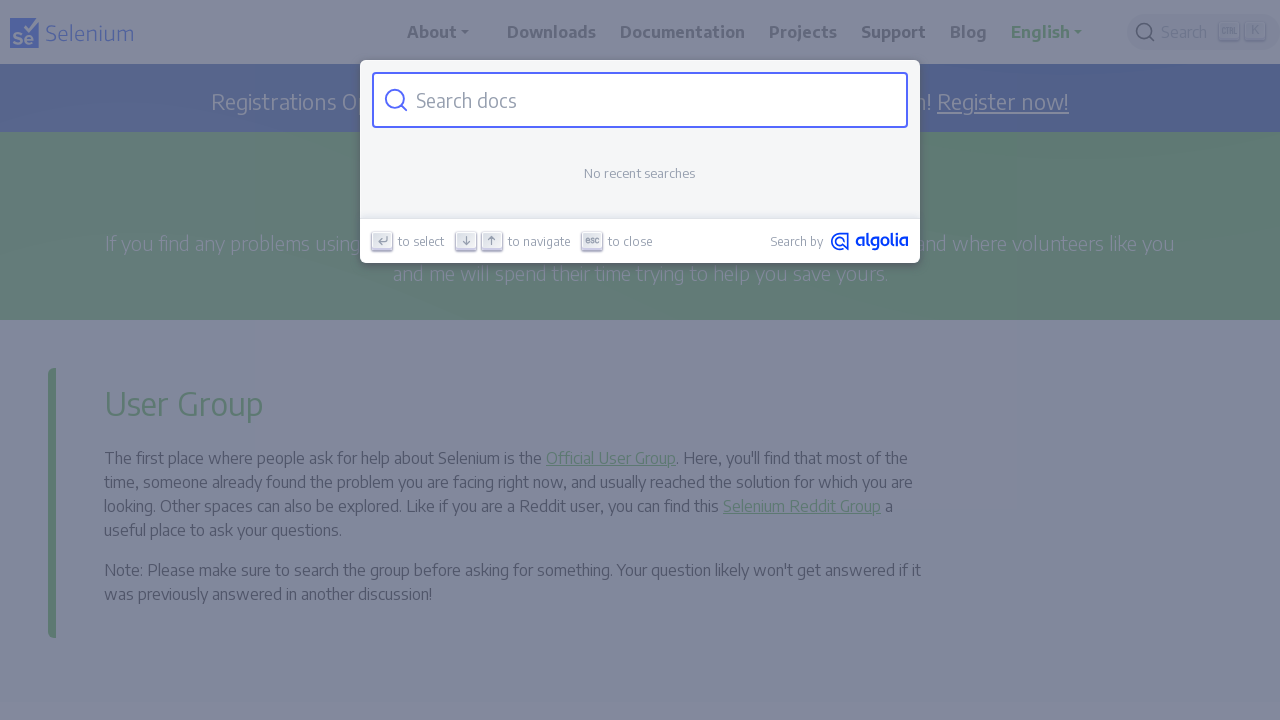

Refreshed the page
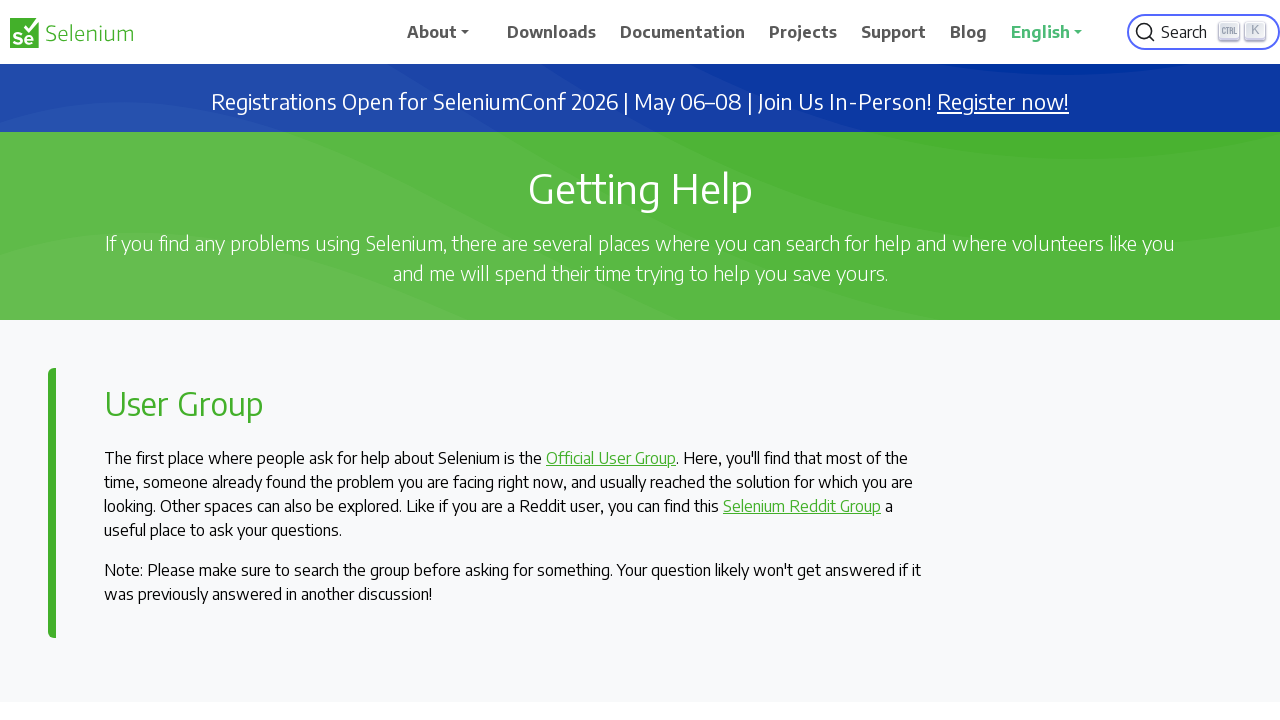

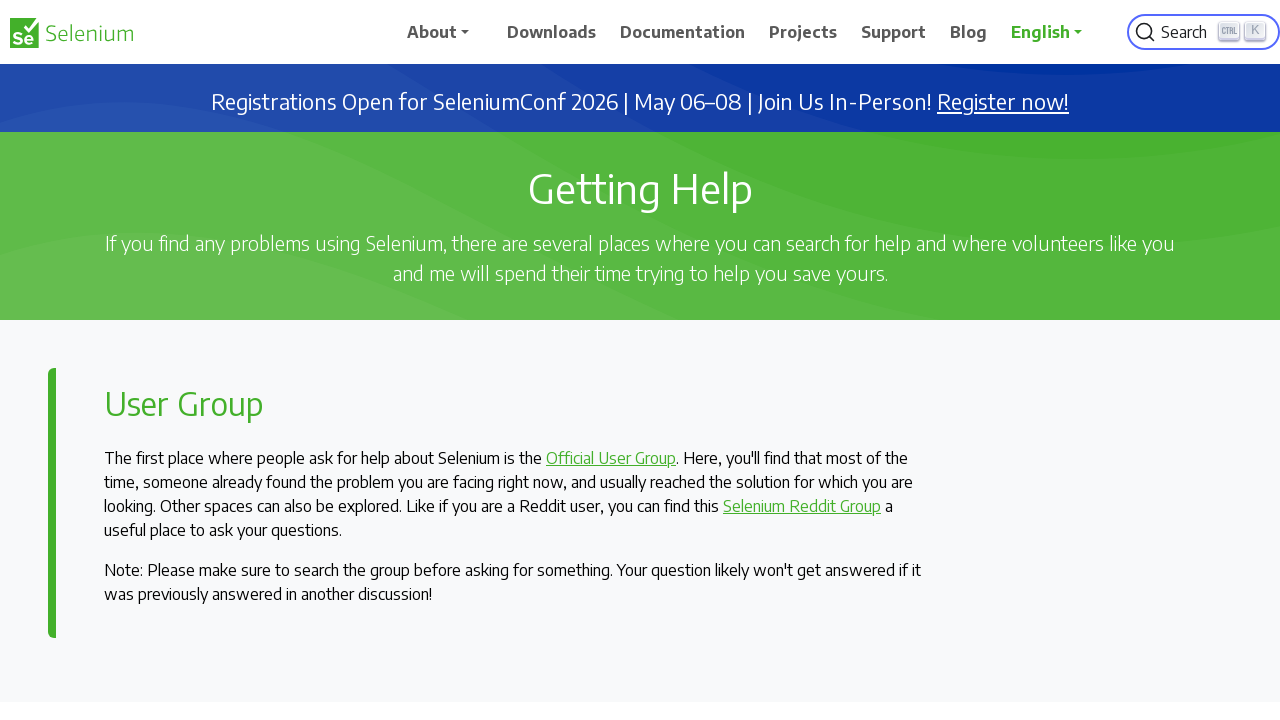